Tests file download functionality by clicking on a download link for a .docx file

Starting URL: https://testcenter.techproeducation.com/index.php?page=file-download

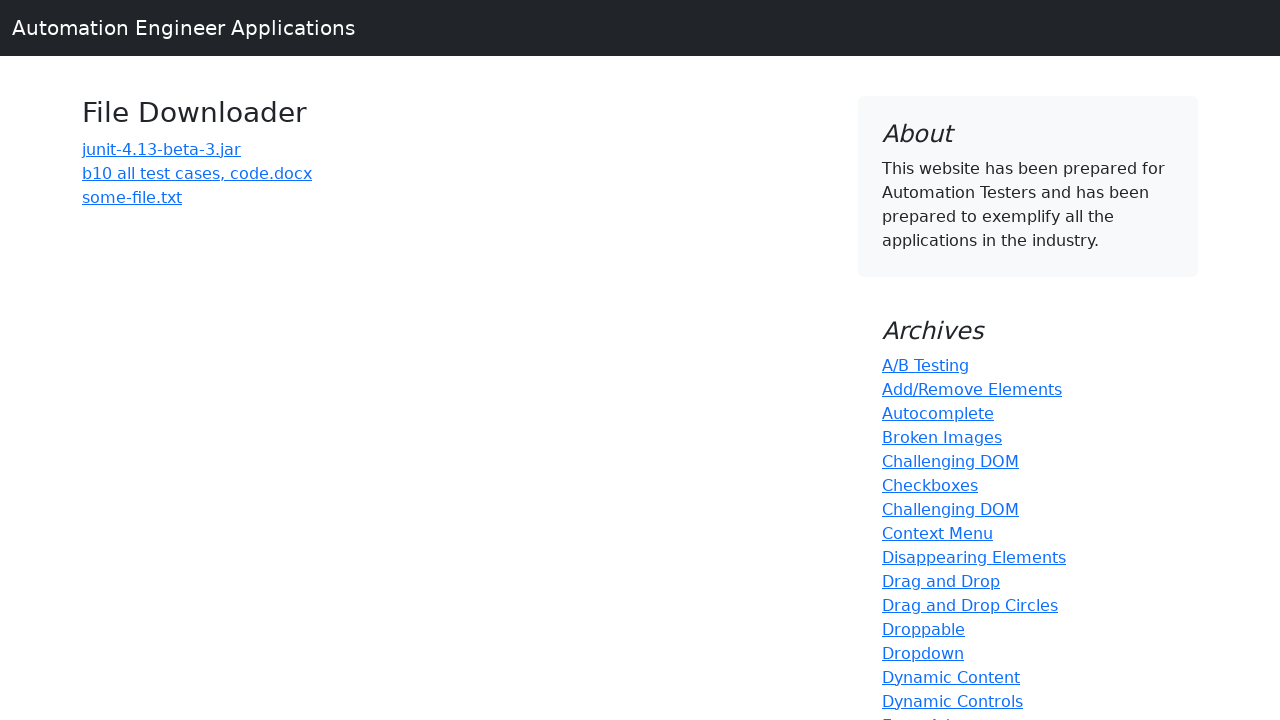

Navigated to file download test page
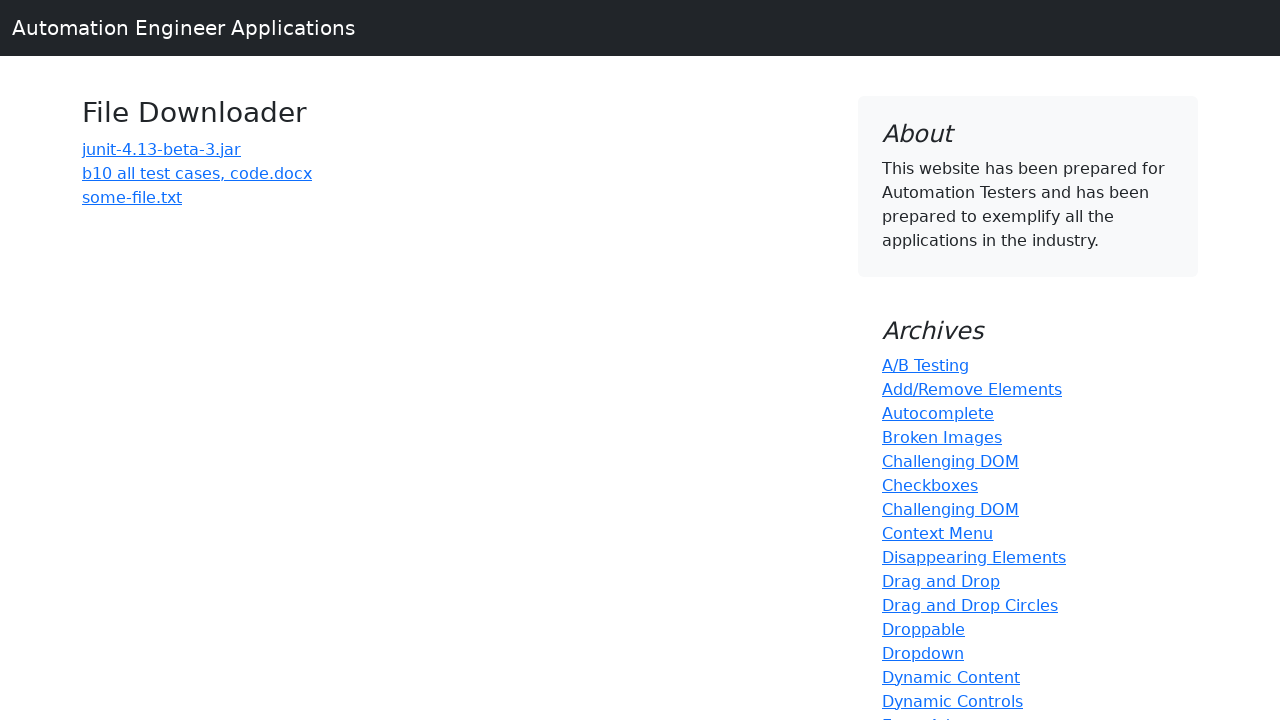

Clicked download link for b10 all test cases, code.docx file at (197, 173) on text=b10 all test cases, code.docx
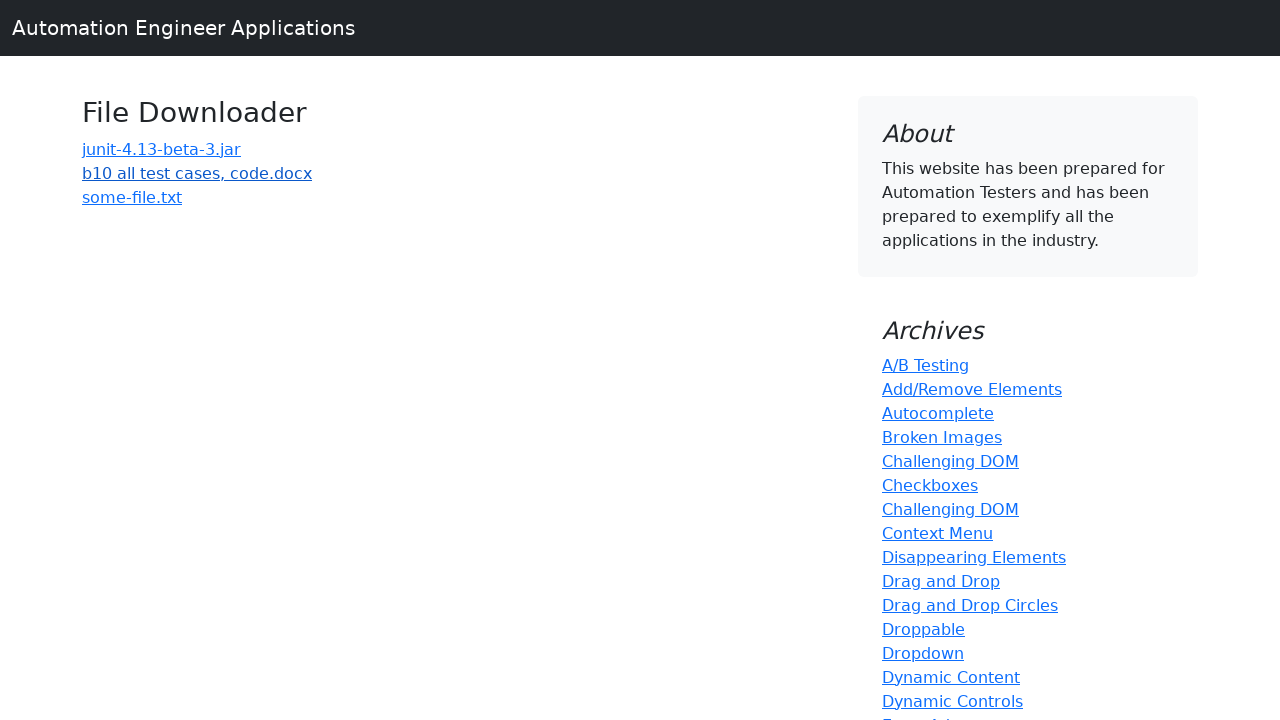

Waited 2 seconds for download to initiate
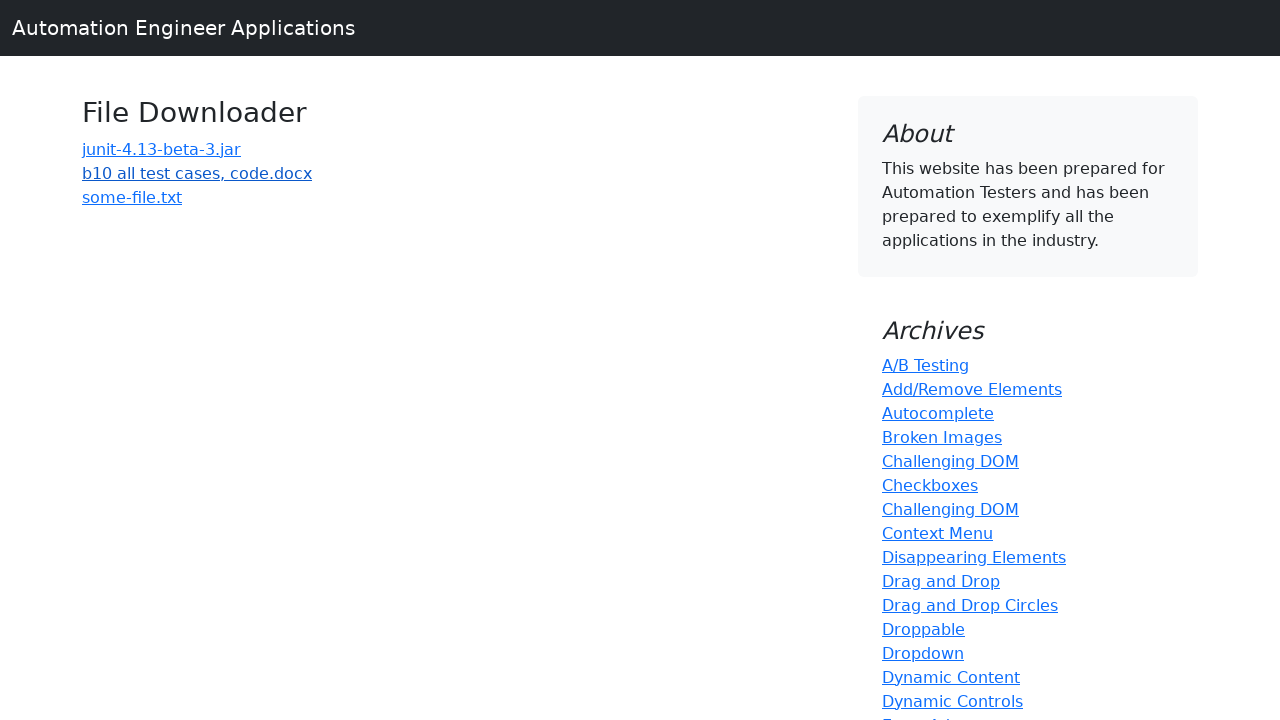

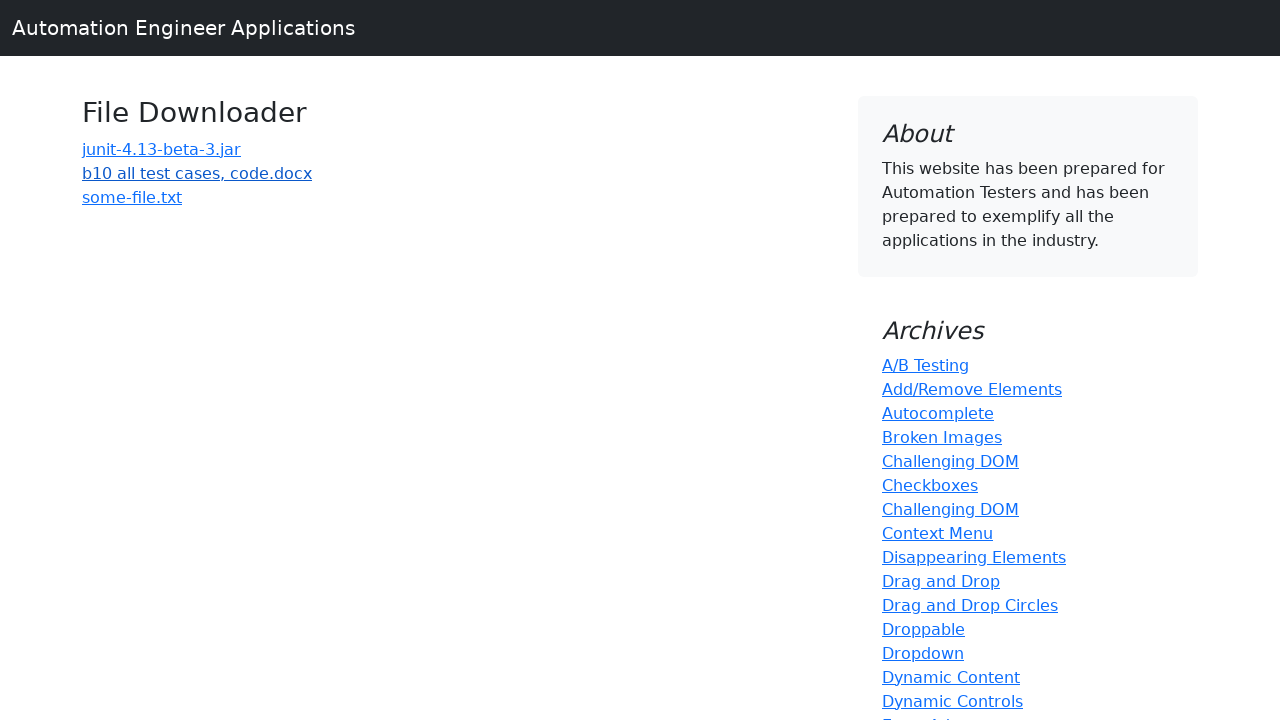